Tests searching for a book by name on the Russian bookstore Chitai-Gorod and verifies search results appear

Starting URL: https://www.chitai-gorod.ru/

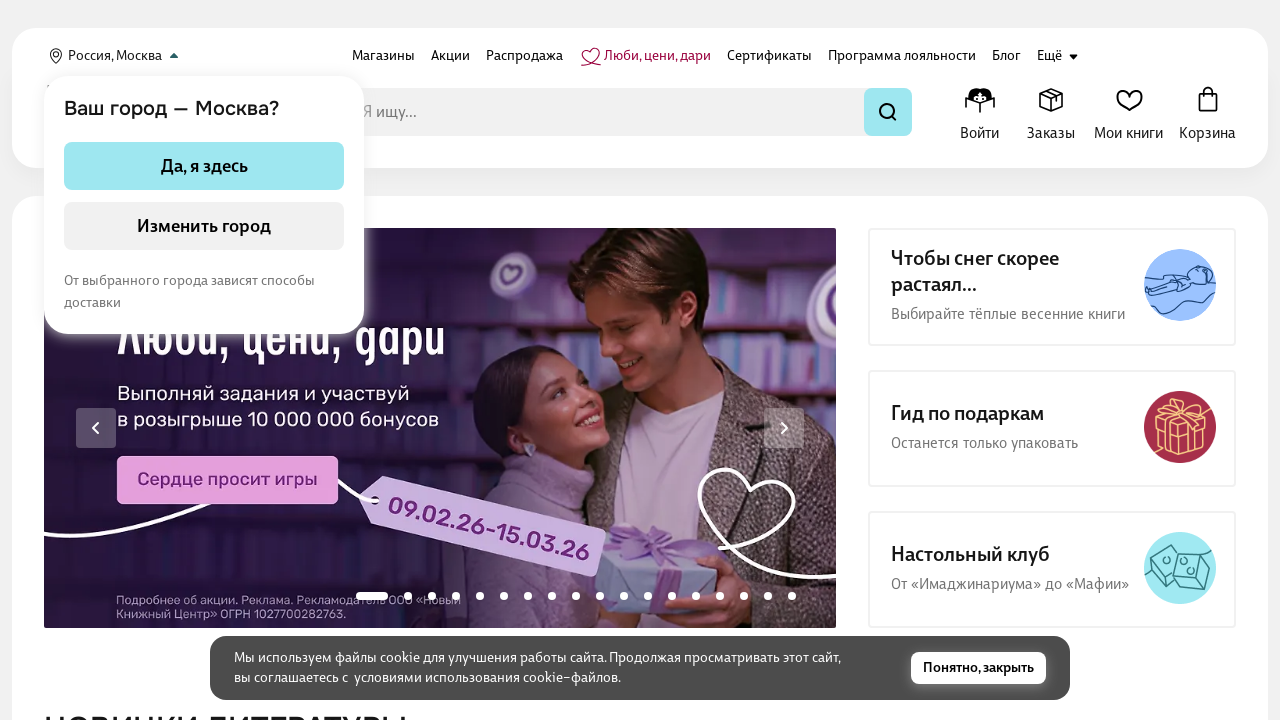

Search input field became visible
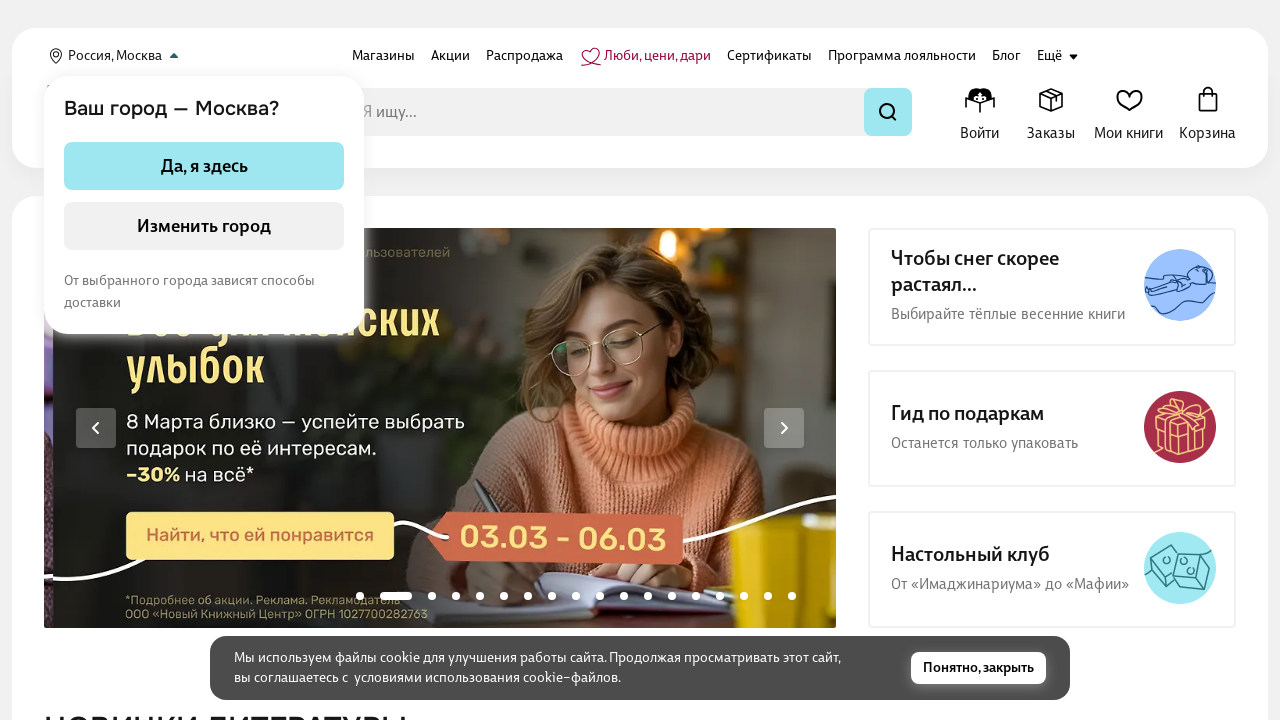

Clicked on the search input field at (608, 112) on input.search-form__input.search-form__input--search
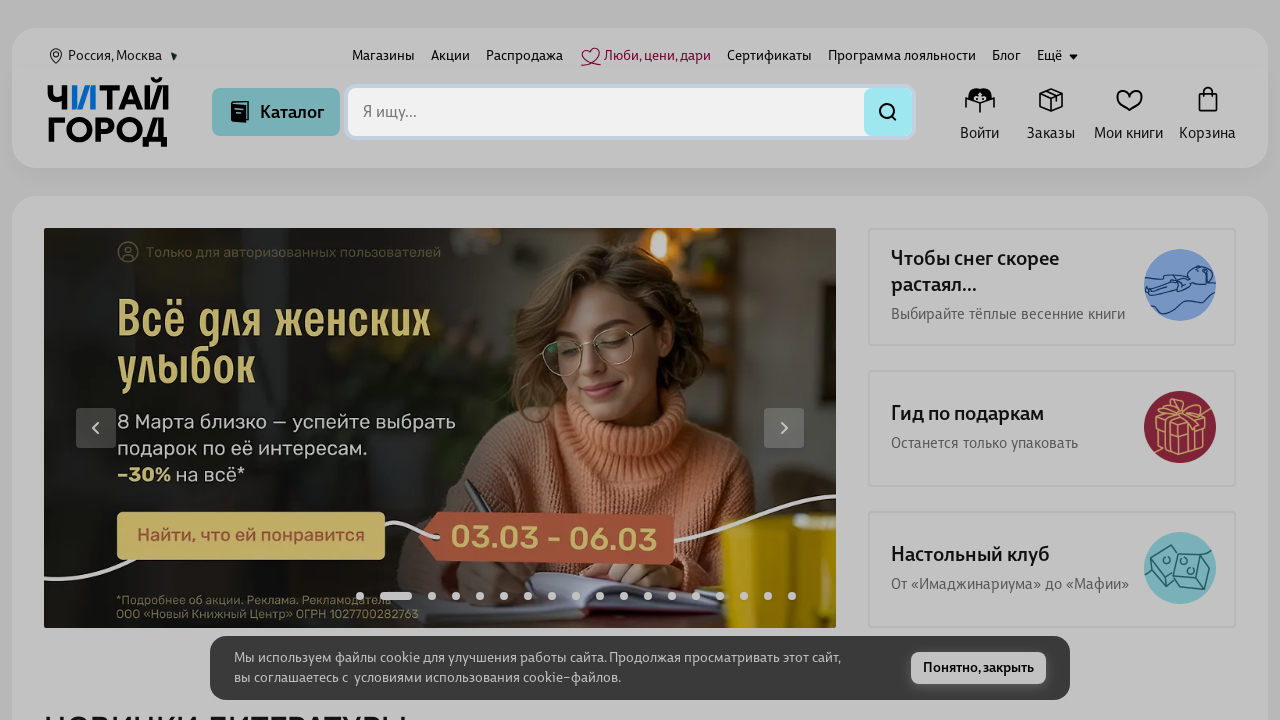

Filled search field with book name 'Война и мир' on input.search-form__input.search-form__input--search
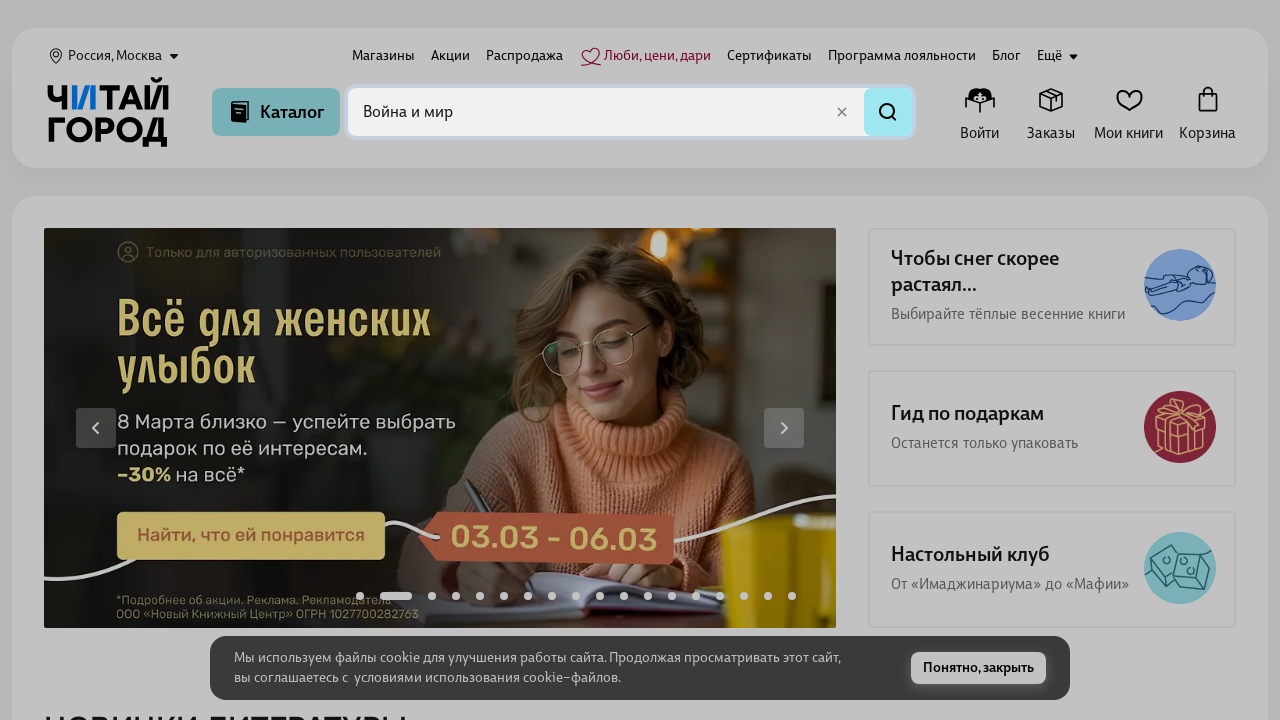

Pressed Enter to submit search on input.search-form__input.search-form__input--search
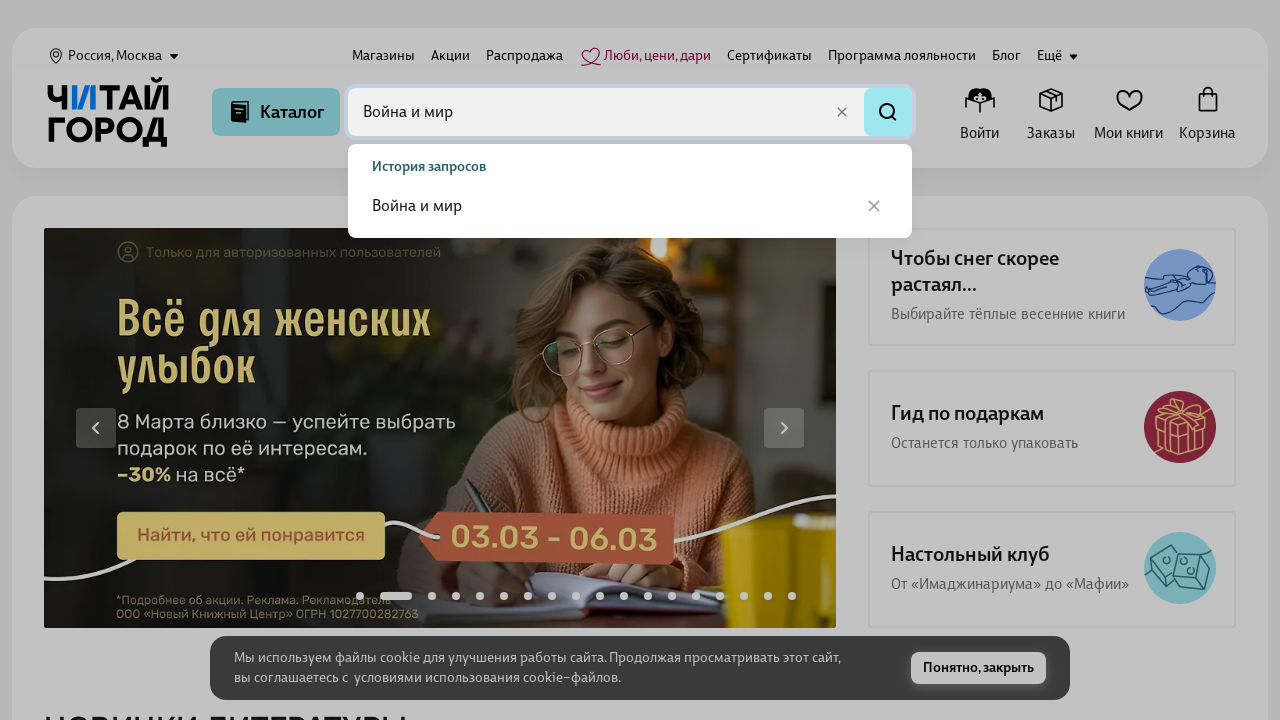

Search results loaded successfully
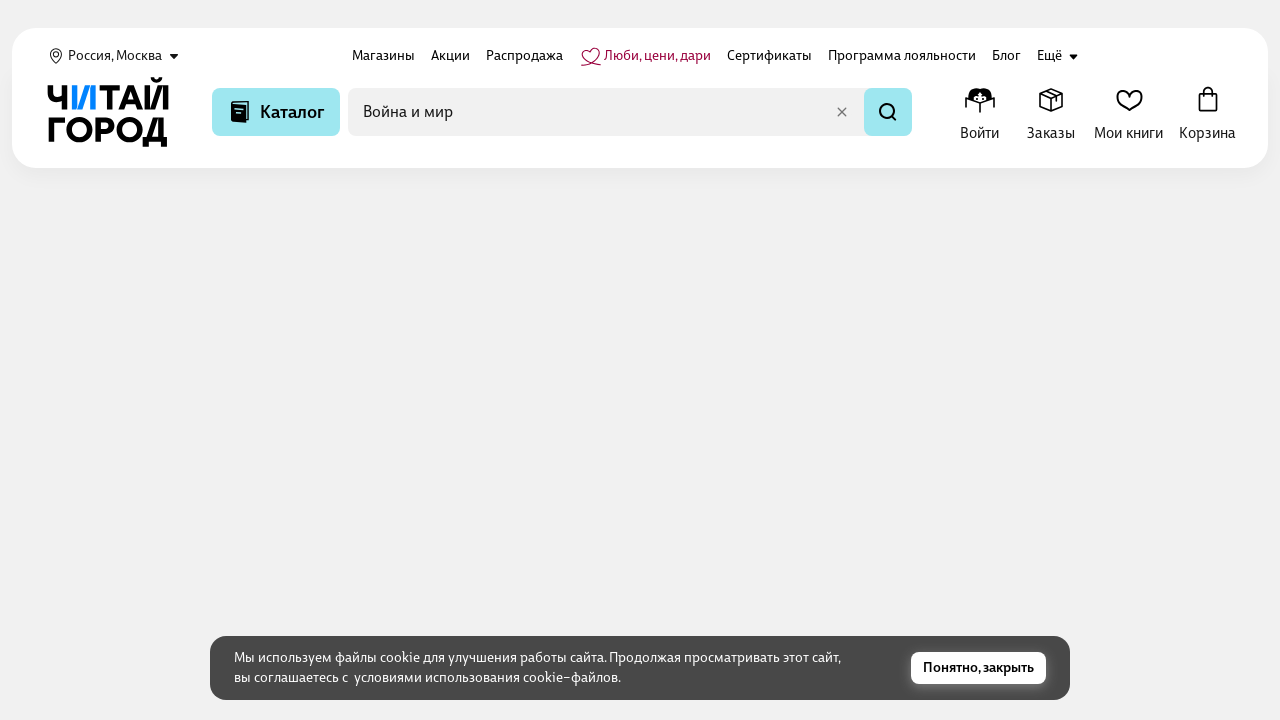

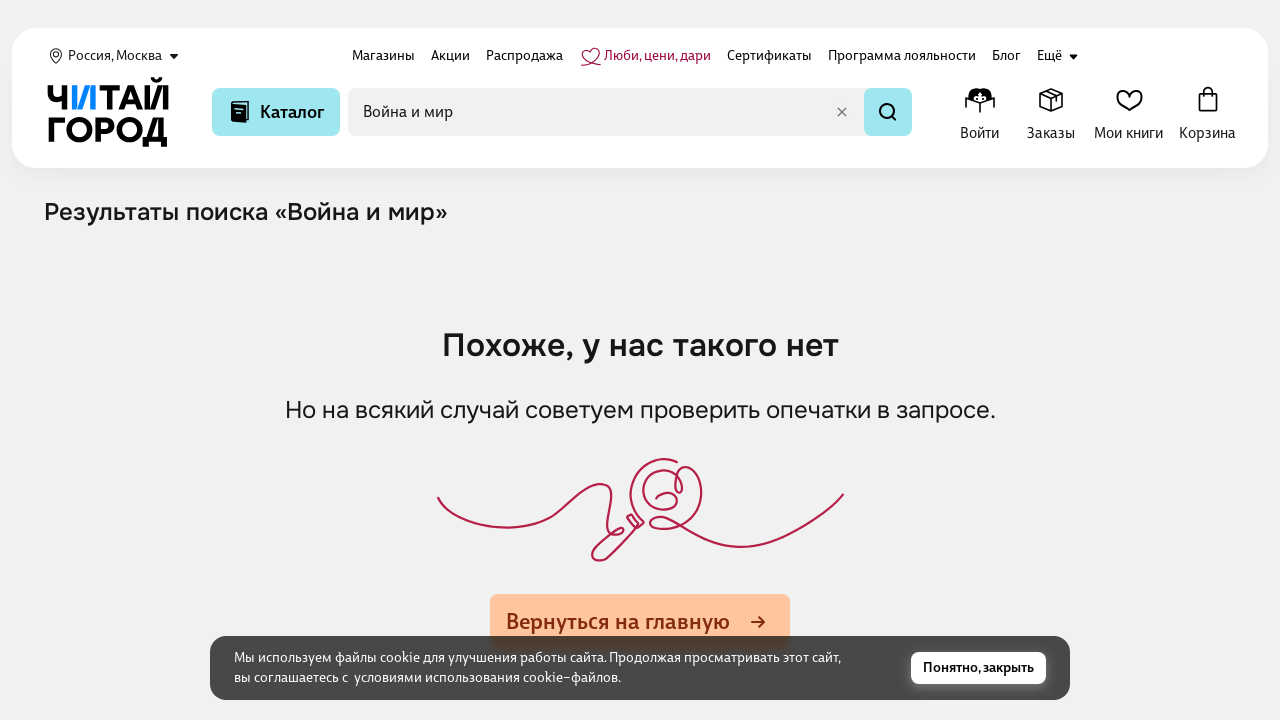